Tests dynamic control functionality by enabling/disabling an input field and verifying the state changes

Starting URL: http://the-internet.herokuapp.com/dynamic_controls

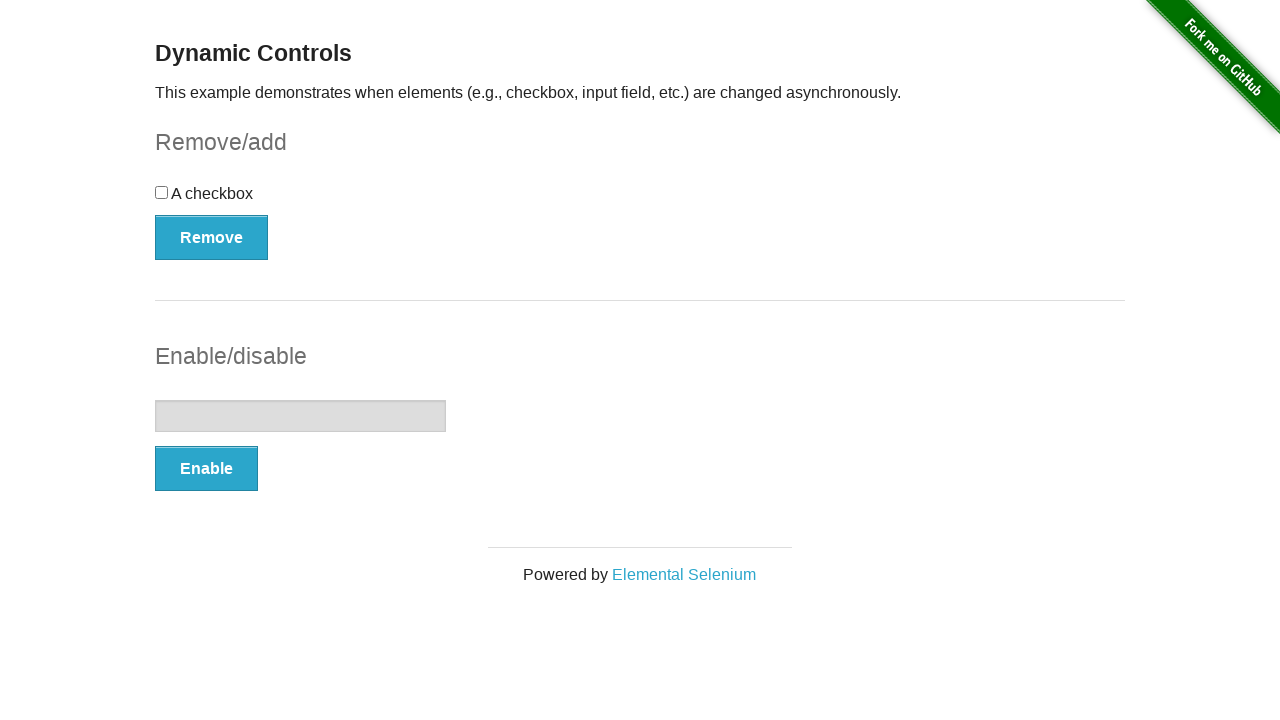

Clicked the Enable button to enable the input field at (206, 469) on xpath=//*[@id="input-example"]/button
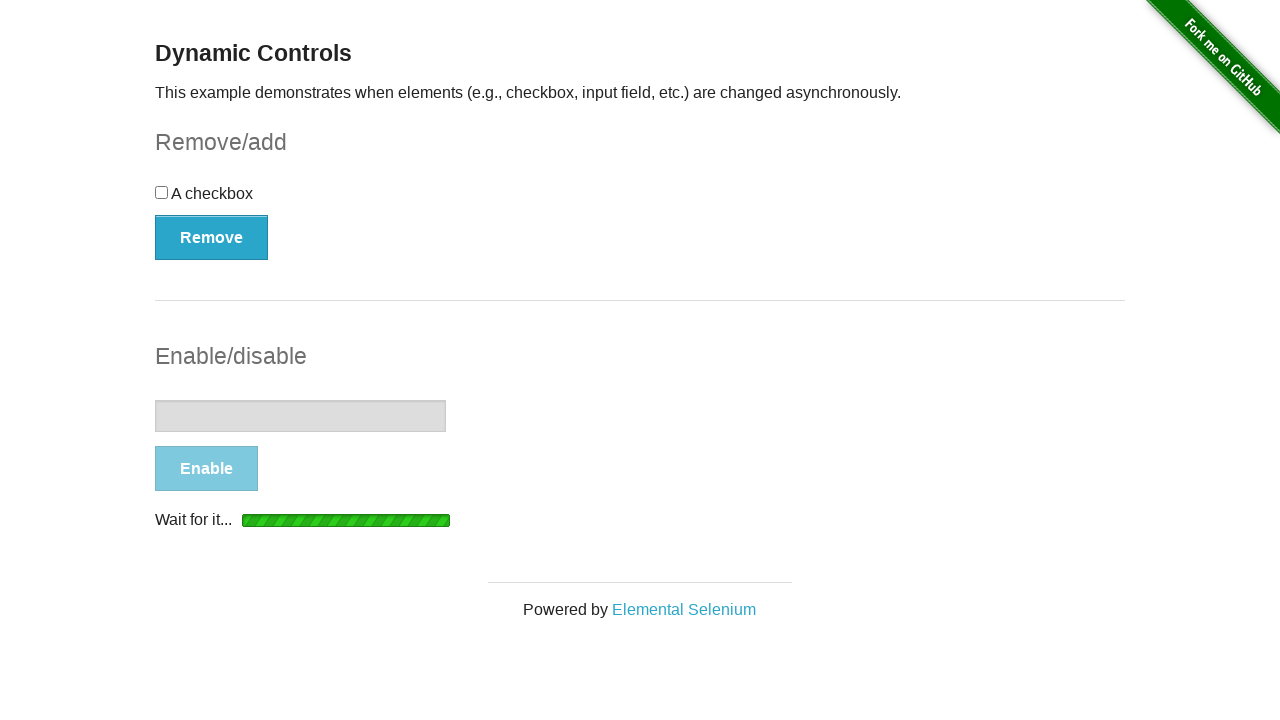

Input field is now enabled
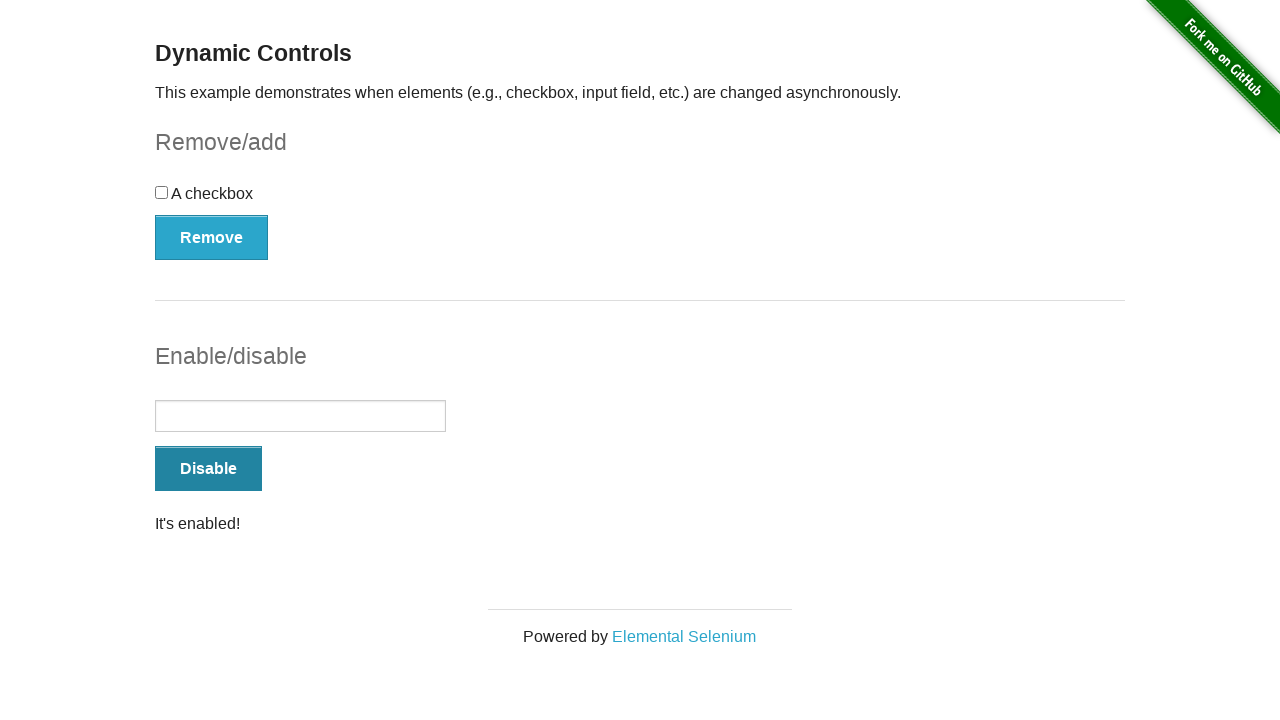

Verified 'It's enabled!' message appeared
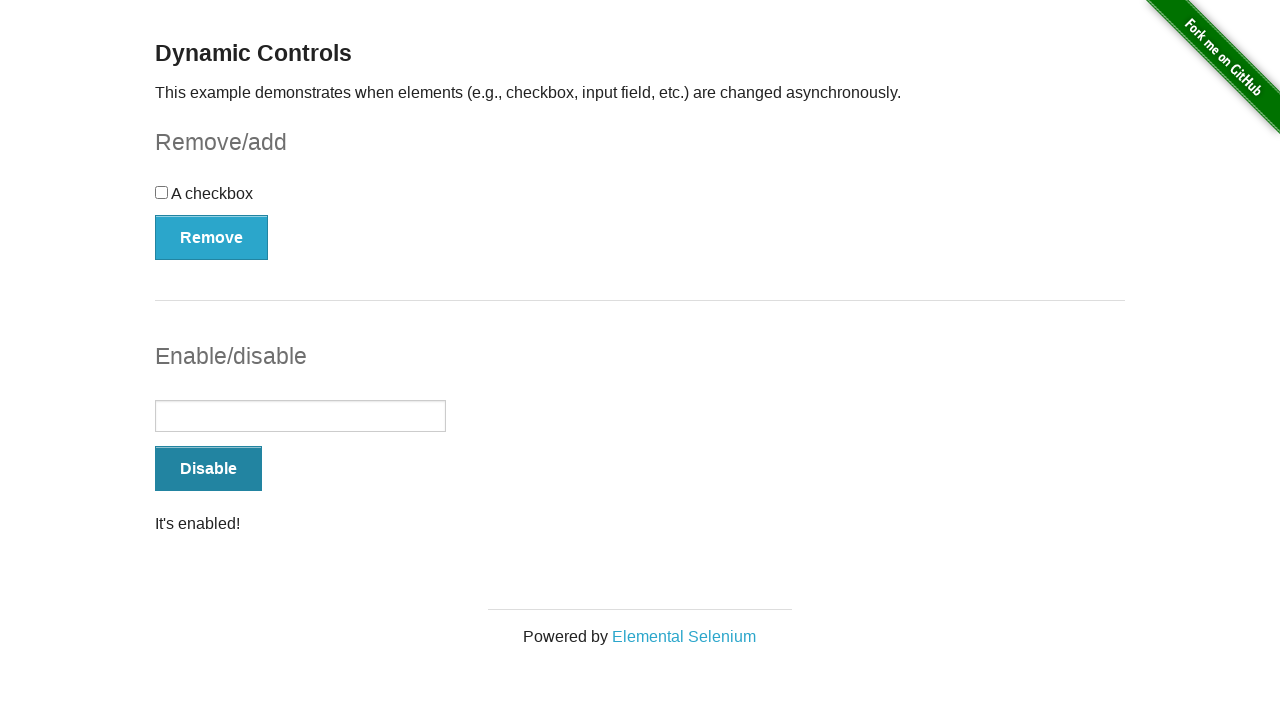

Filled the input field with 'Bootcamp' on #input-example > input[type=text]
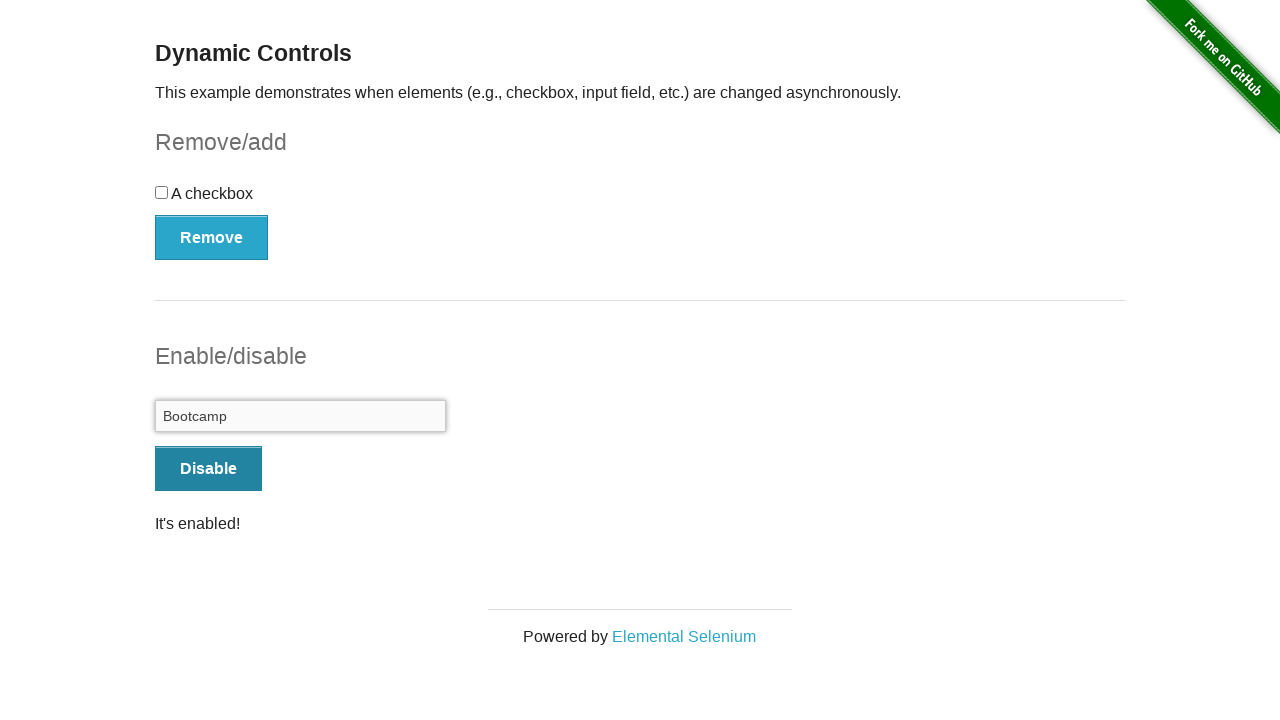

Cleared the input field on #input-example > input[type=text]
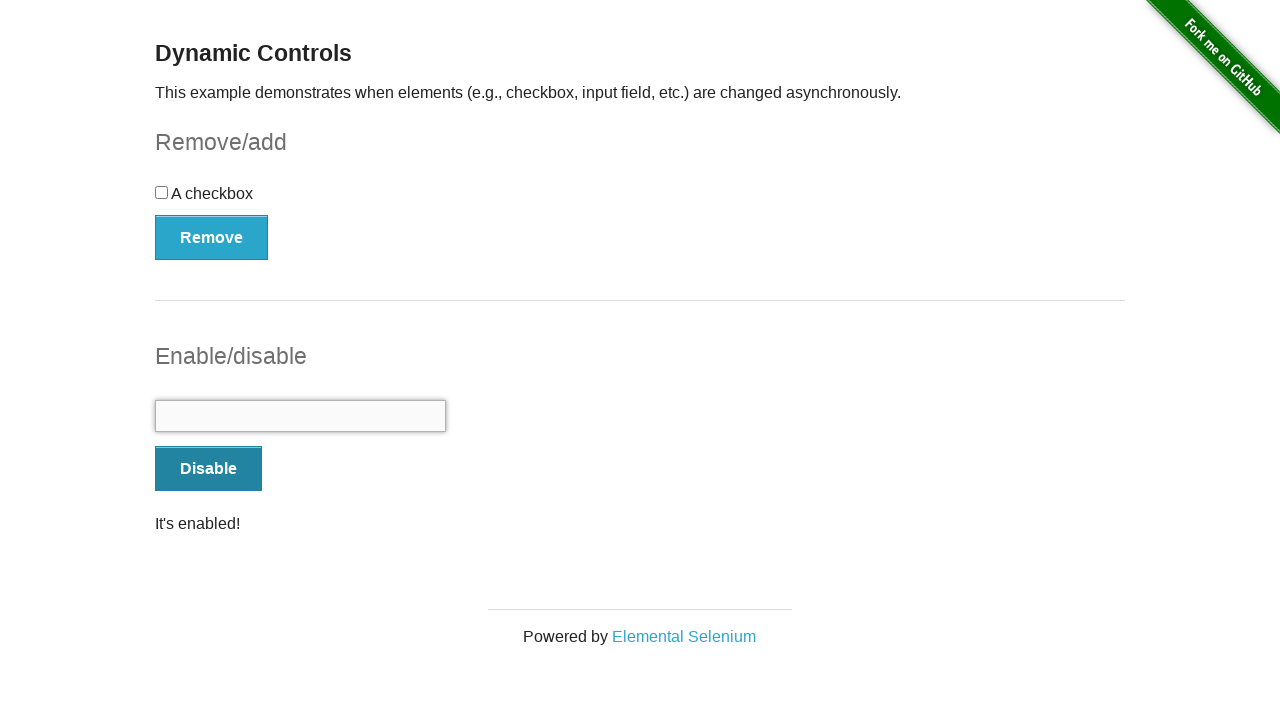

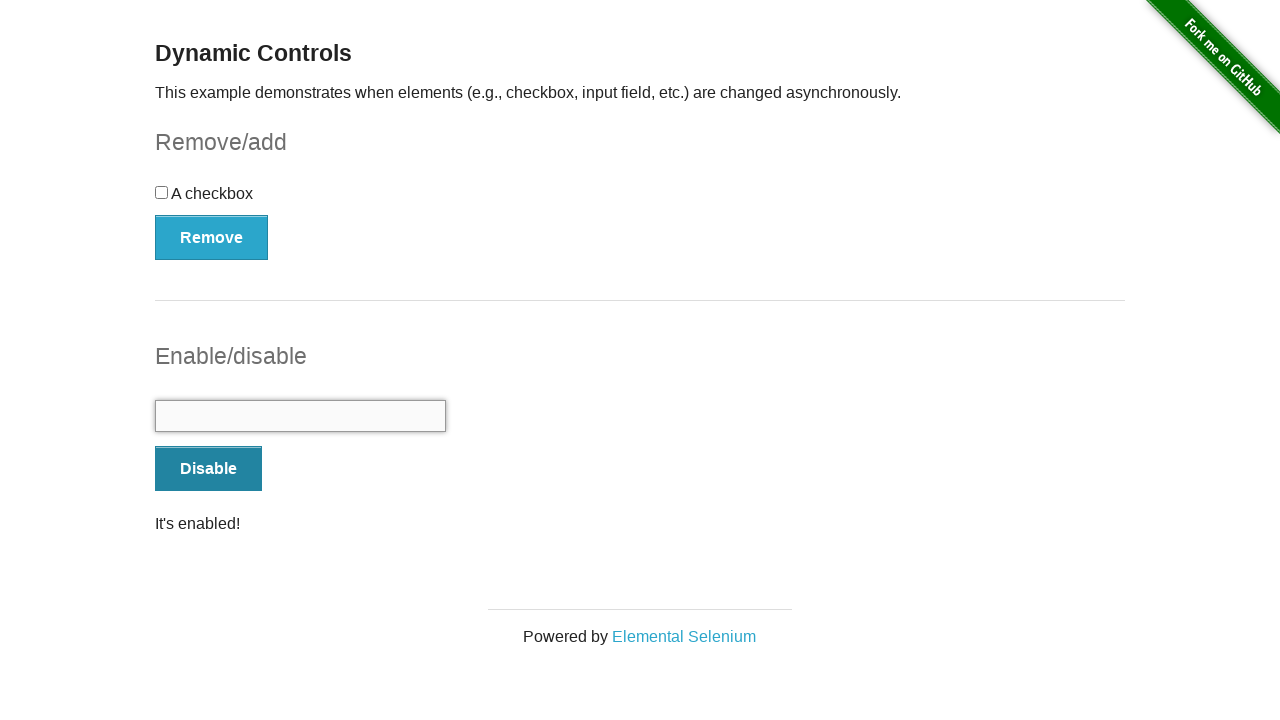